Simple navigation test that opens the WiseQuarter website and verifies it loads successfully

Starting URL: https://www.wisequarter.com

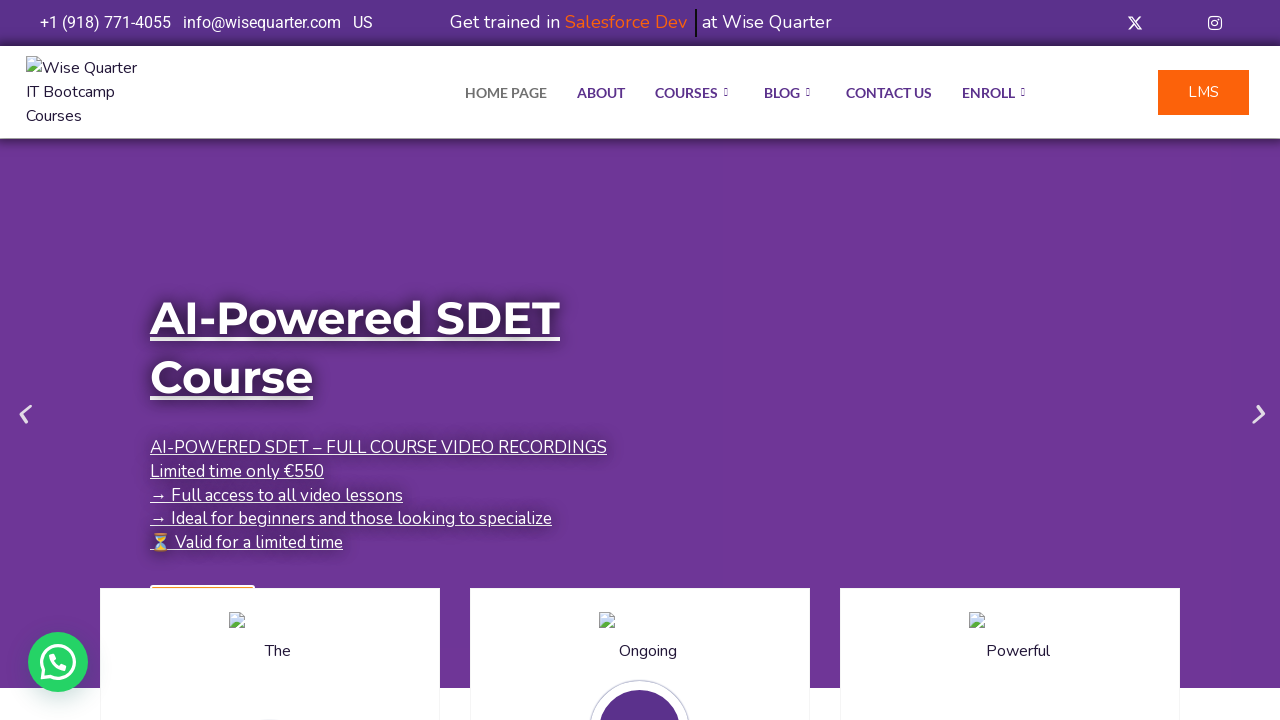

Waited for page DOM content to load on https://www.wisequarter.com
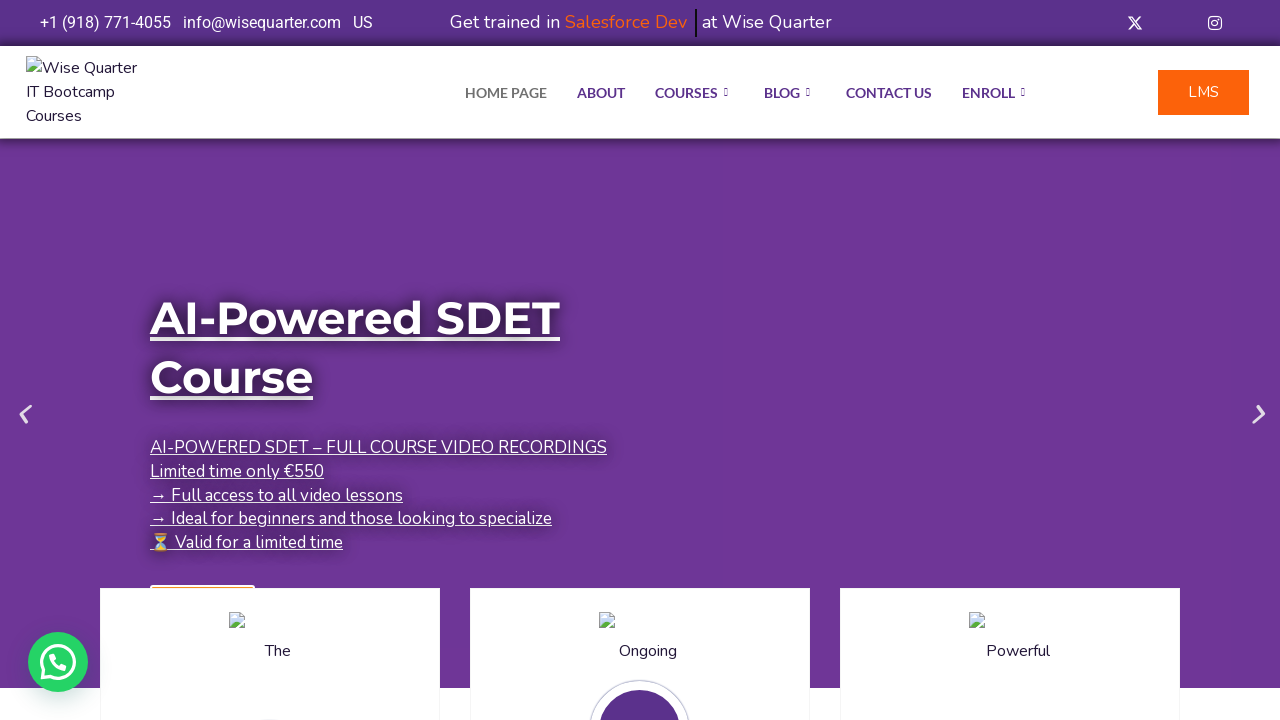

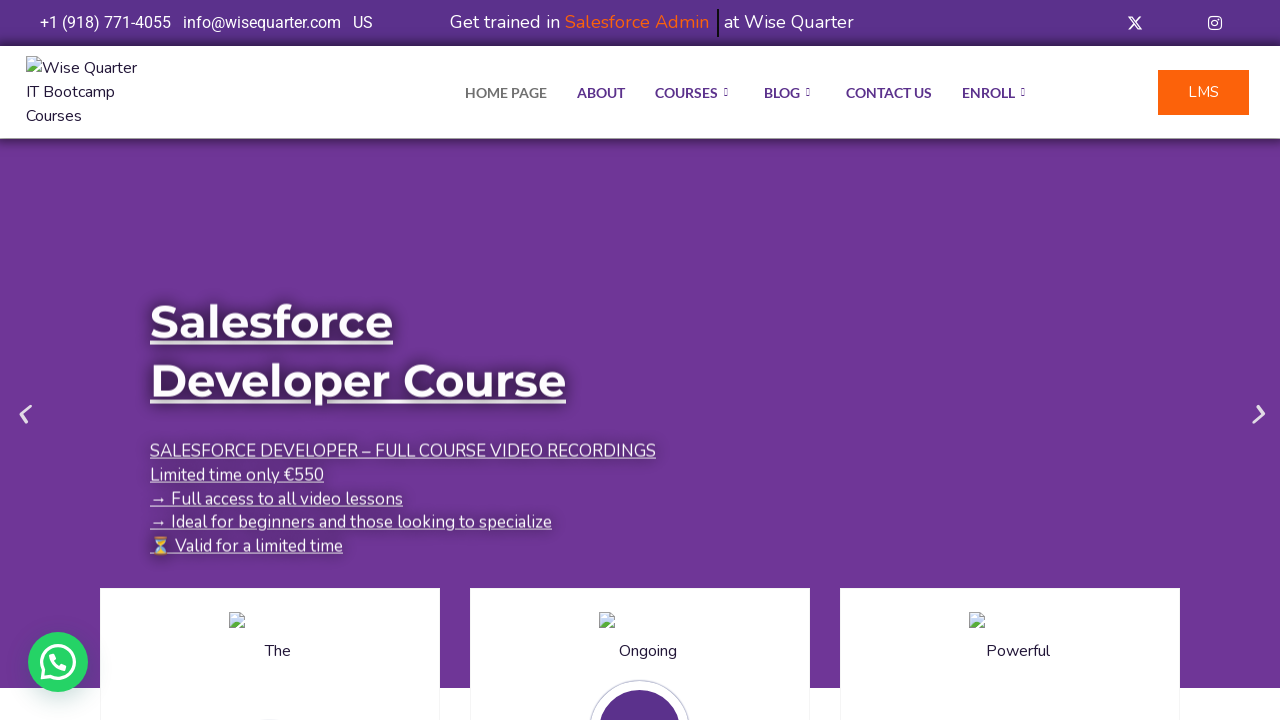